Tests drag-and-drop functionality by dragging an element and dropping it onto a target area using jQuery UI's droppable demo

Starting URL: https://jqueryui.com/droppable/

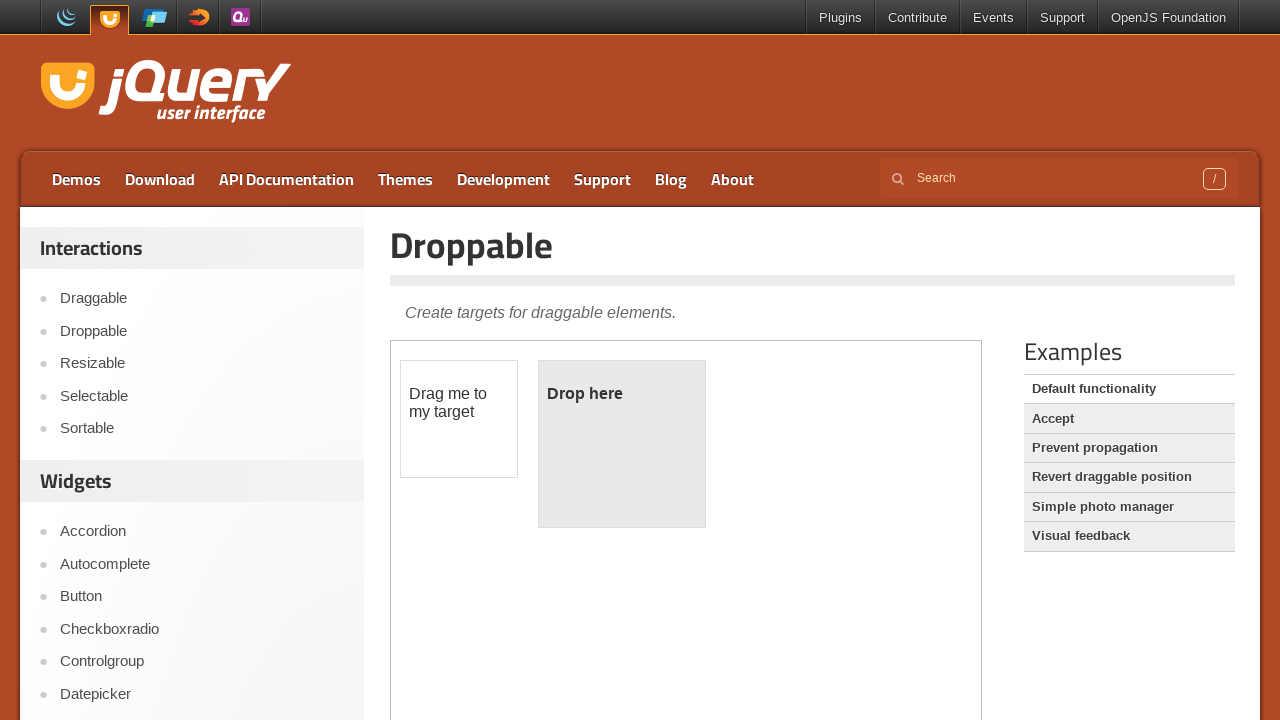

Located the iframe containing the jQuery UI droppable demo
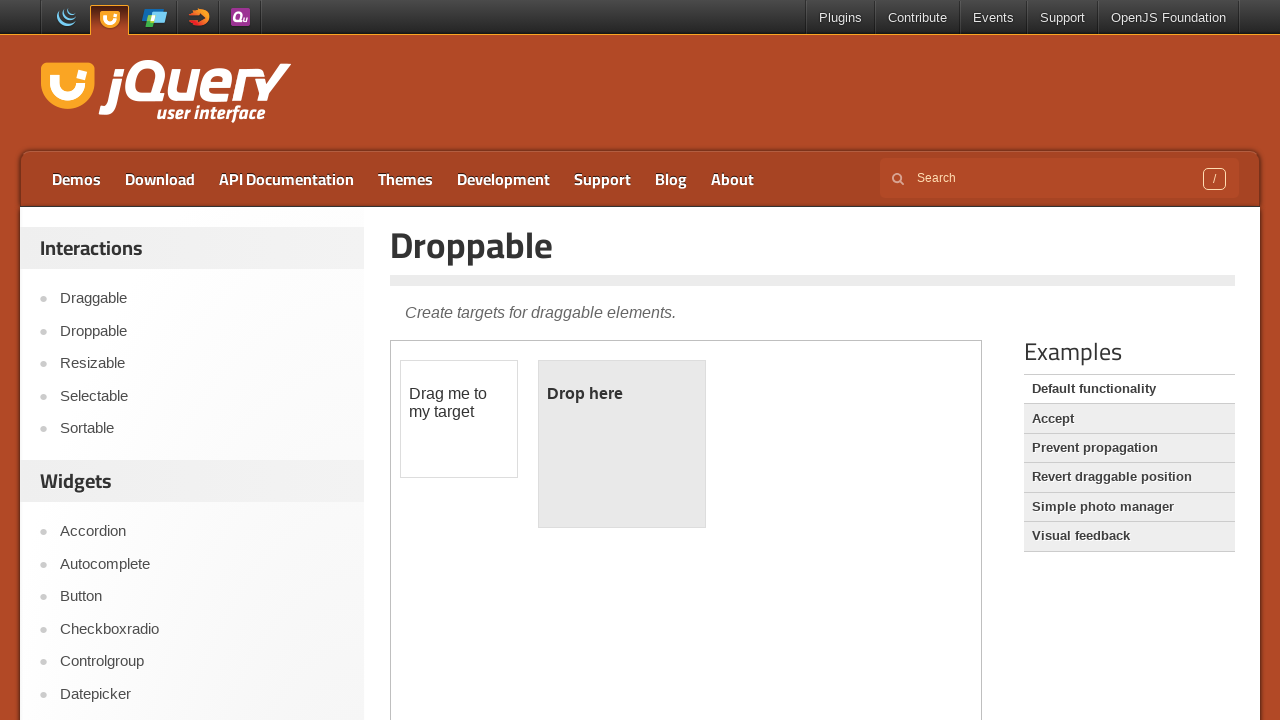

Located the draggable element within the iframe
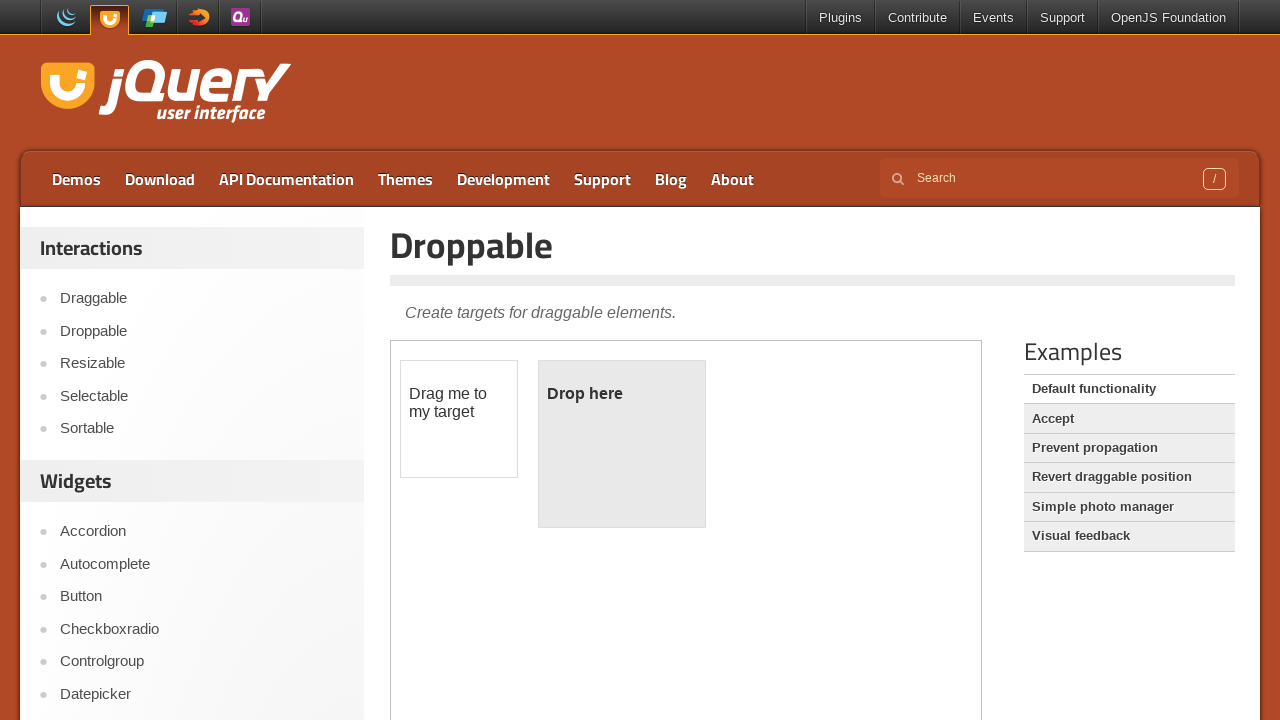

Located the droppable target element within the iframe
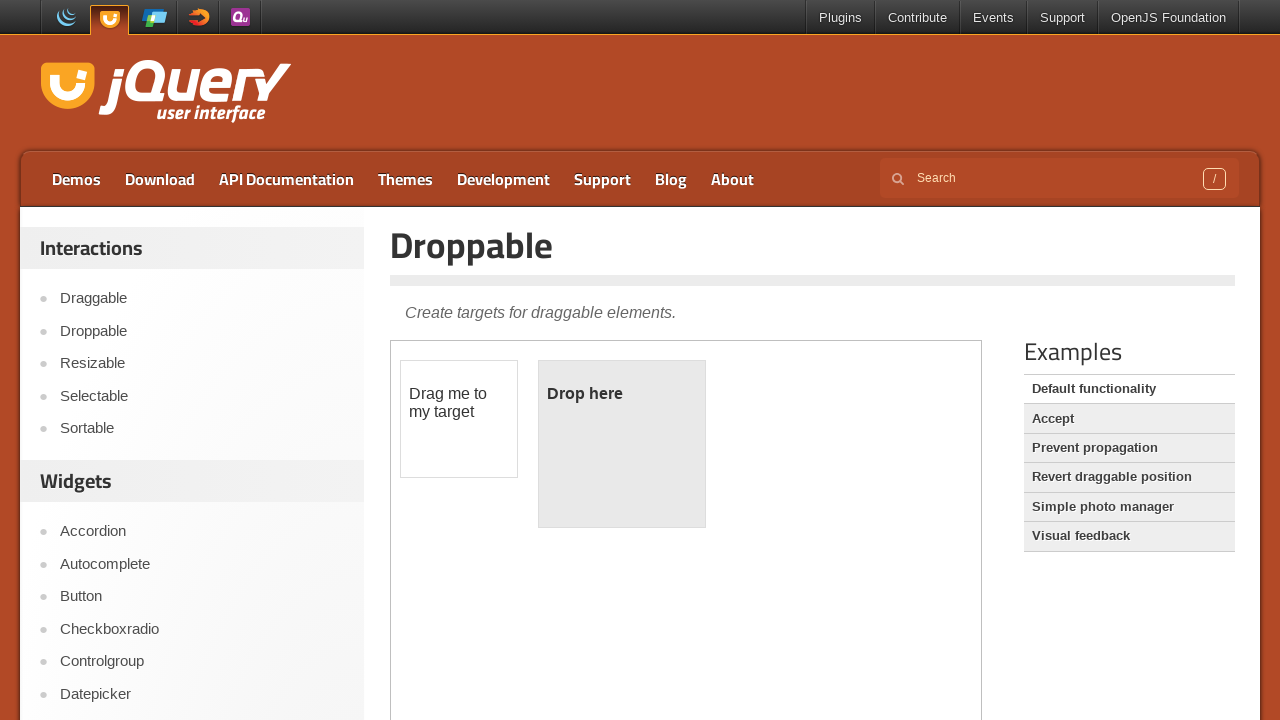

Dragged the source element and dropped it onto the target area at (622, 444)
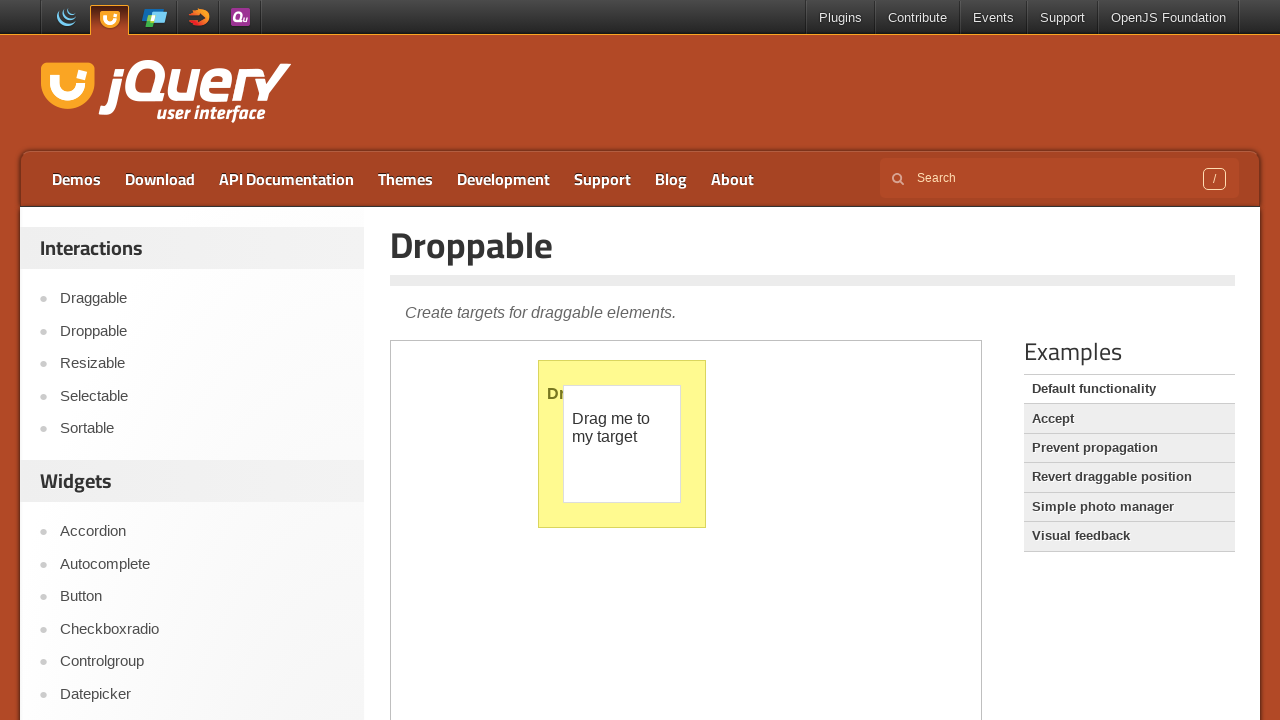

Waited 1000ms to observe the drag-and-drop result
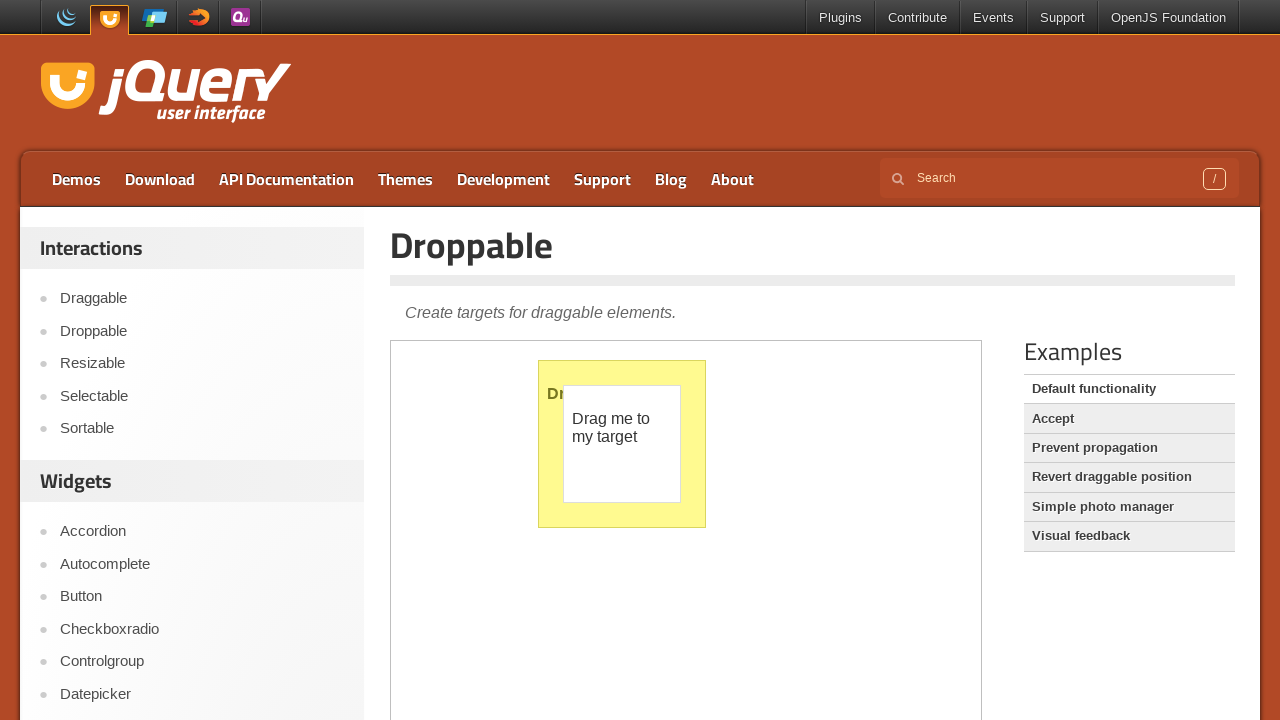

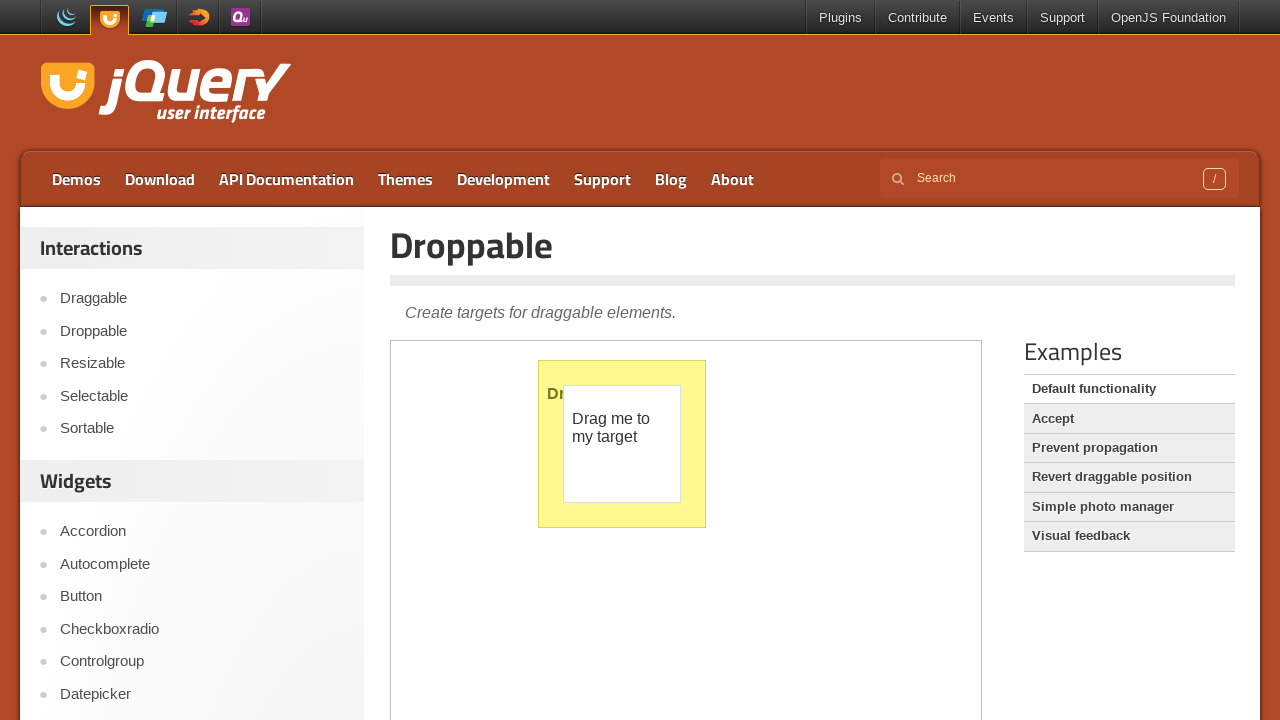